Tests simple alert handling by clicking a button to trigger an alert, verifying the alert text, and accepting the alert

Starting URL: https://training-support.net/webelements/alerts

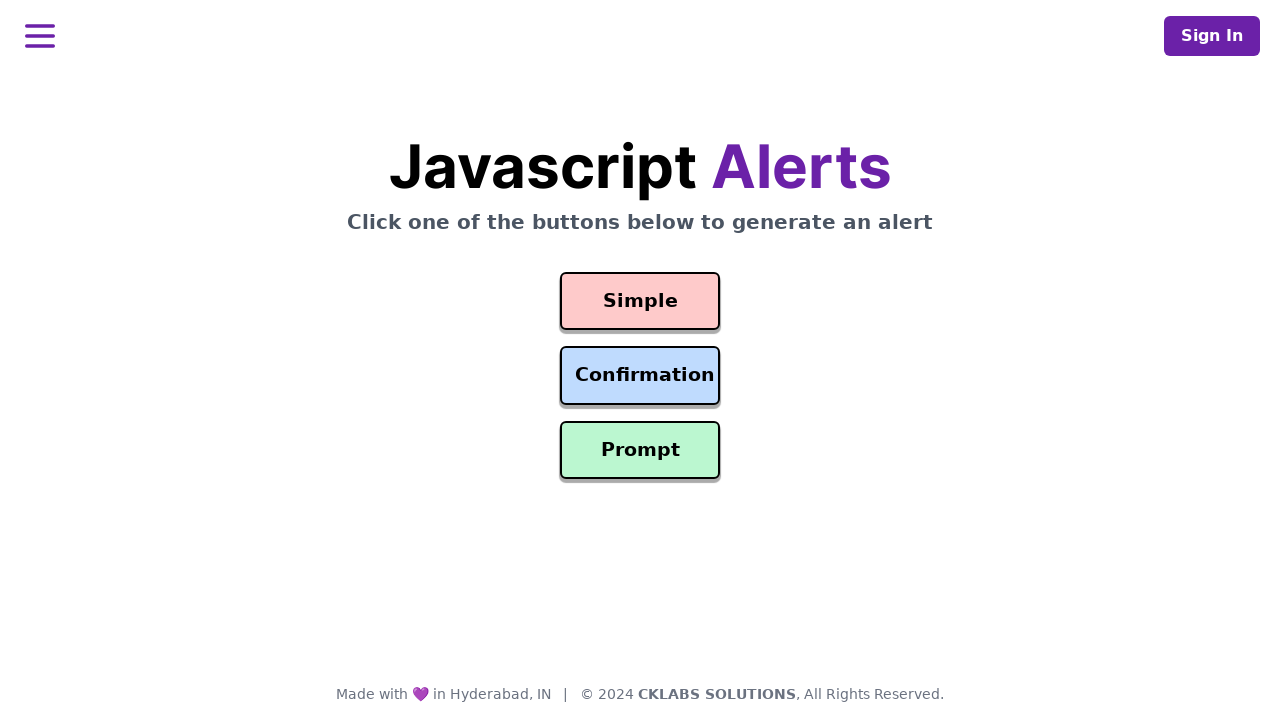

Clicked the button to trigger a simple alert at (640, 301) on #simple
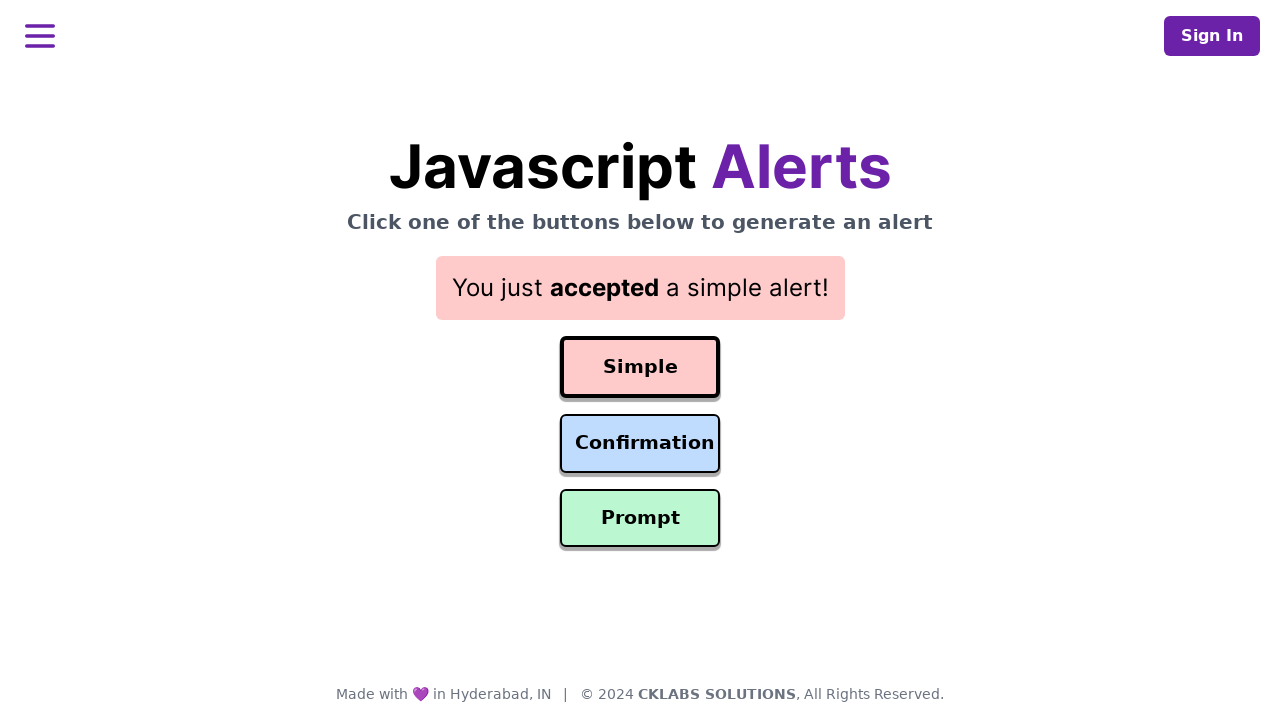

Set up alert dialog handler to accept the alert
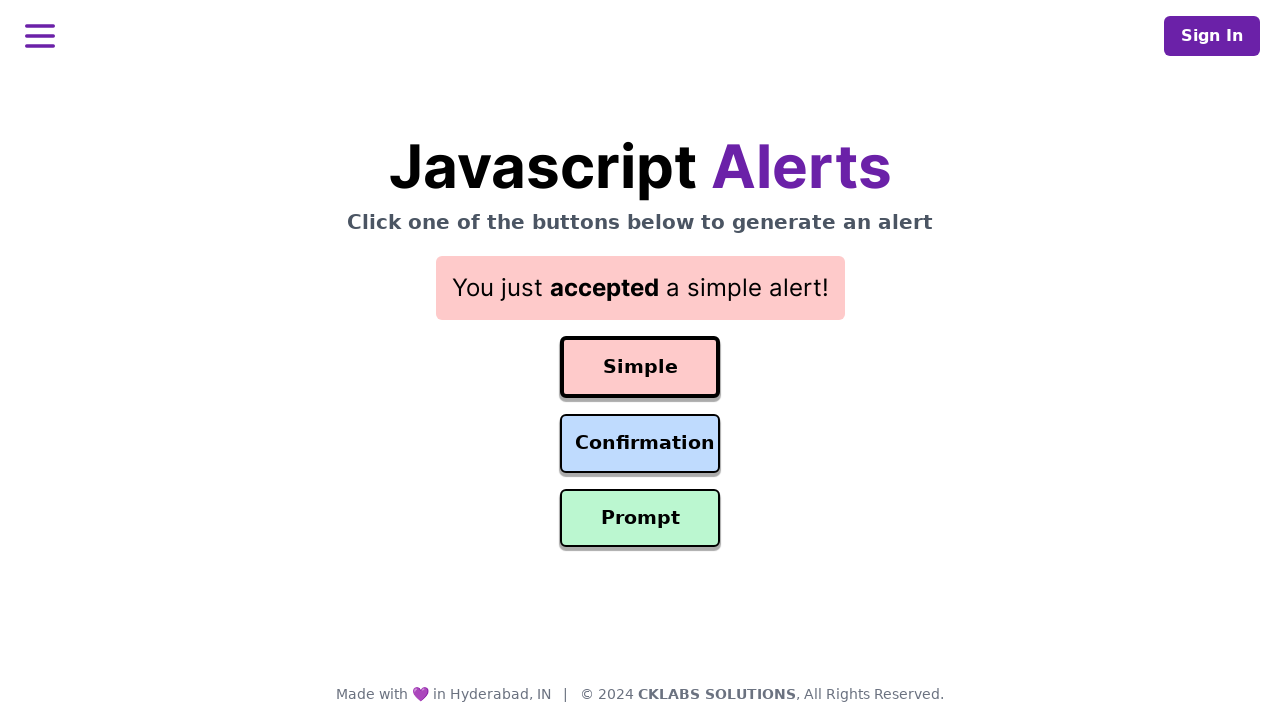

Waited for alert to be processed
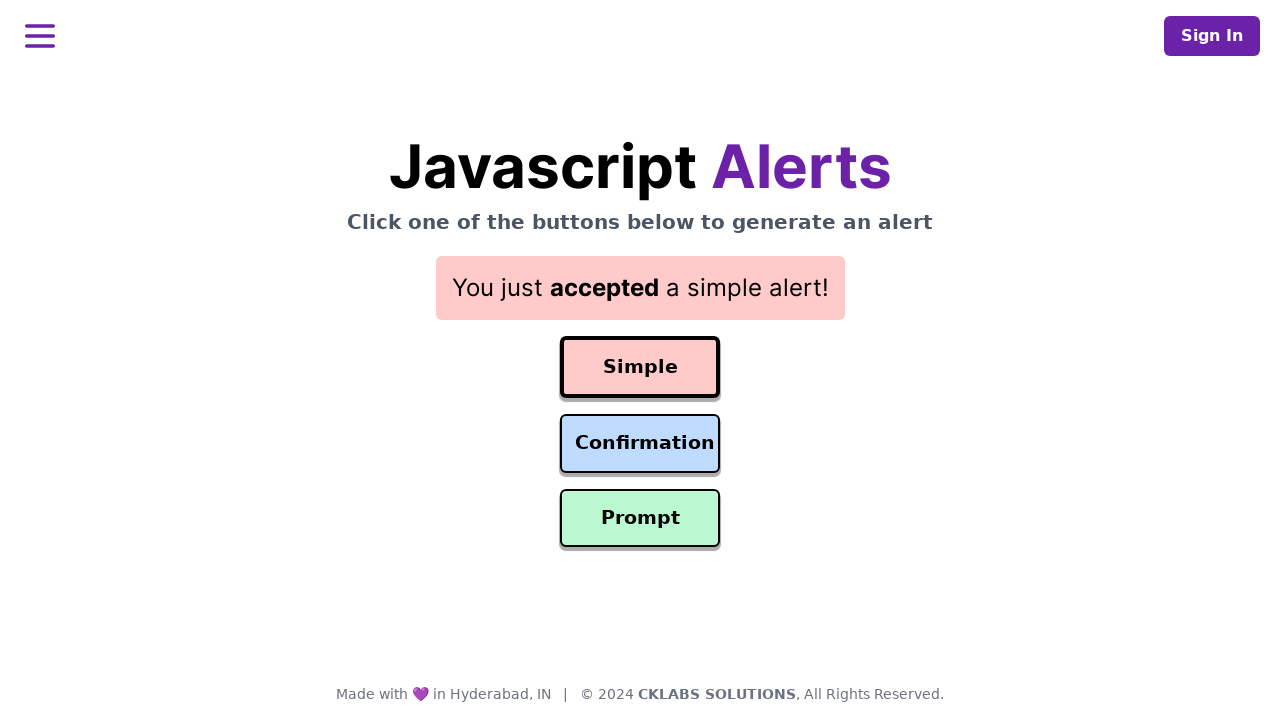

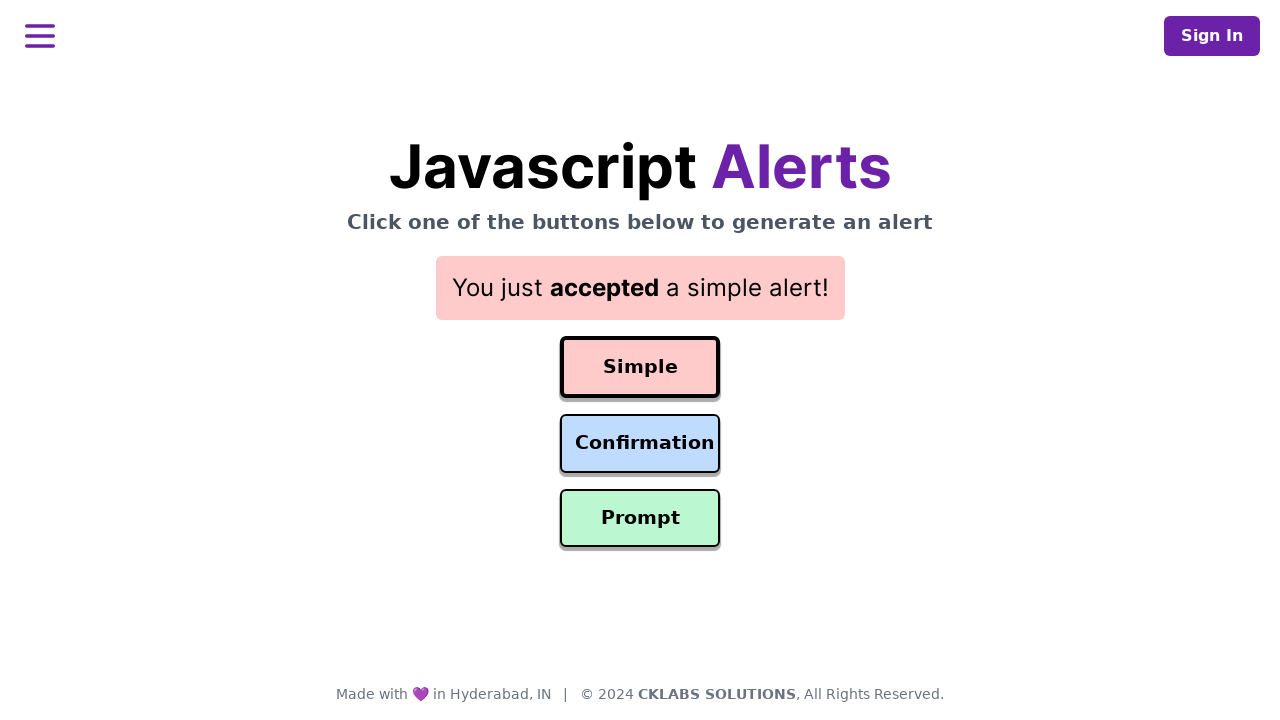